Tests dynamic controls using explicit waits by clicking the Remove button, waiting for and verifying the "It's gone!" message, then clicking Add and verifying "It's back!" message appears.

Starting URL: https://the-internet.herokuapp.com/dynamic_controls

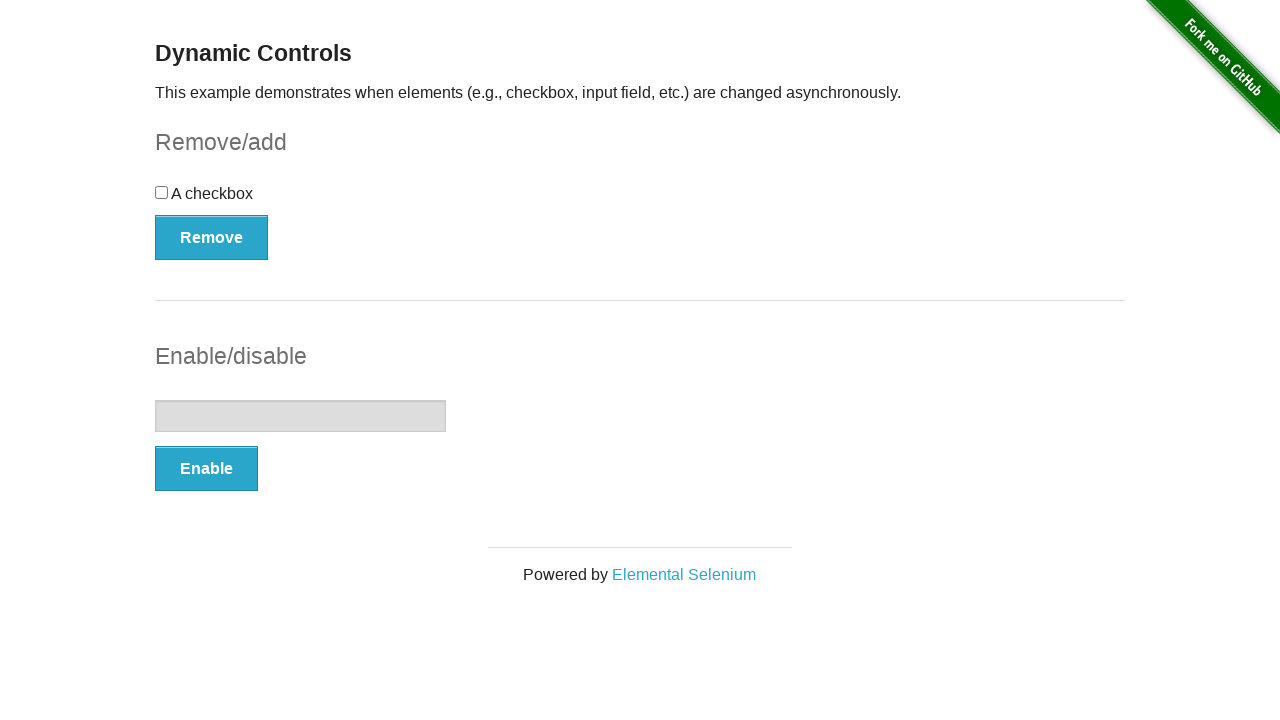

Clicked the Remove button at (212, 237) on xpath=//button[text()='Remove']
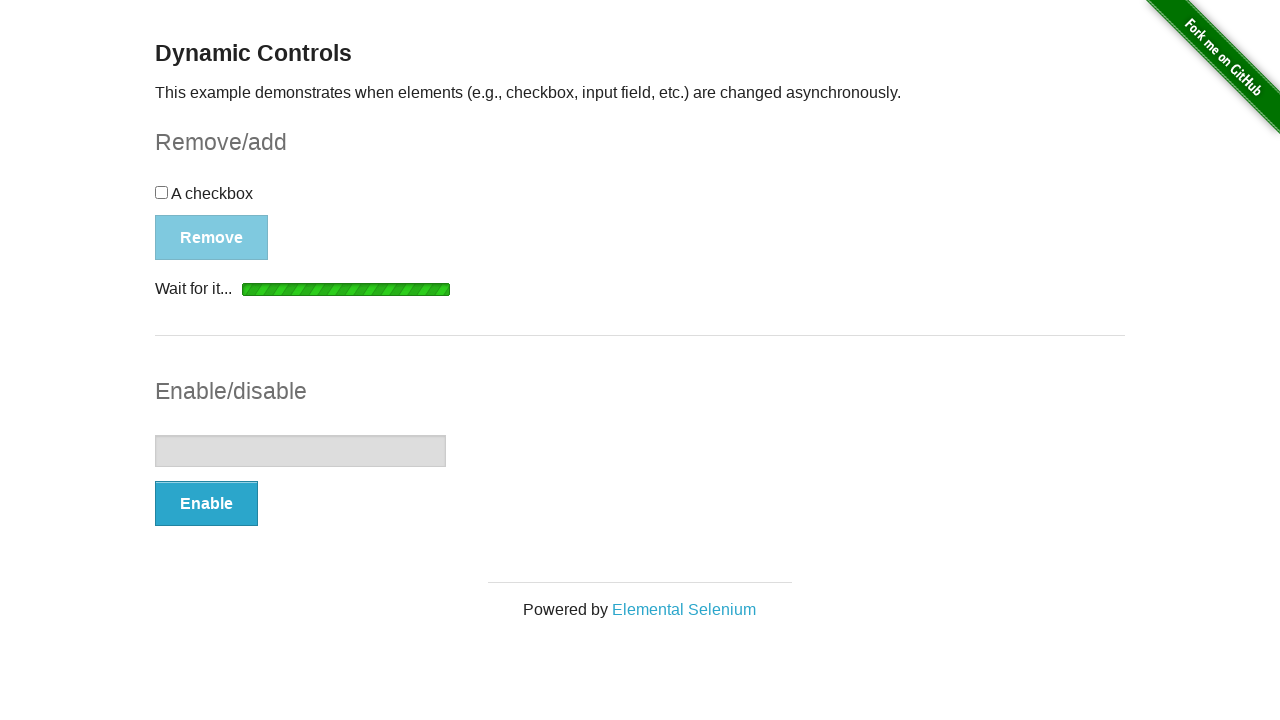

Waited for and found the "It's gone!" message element
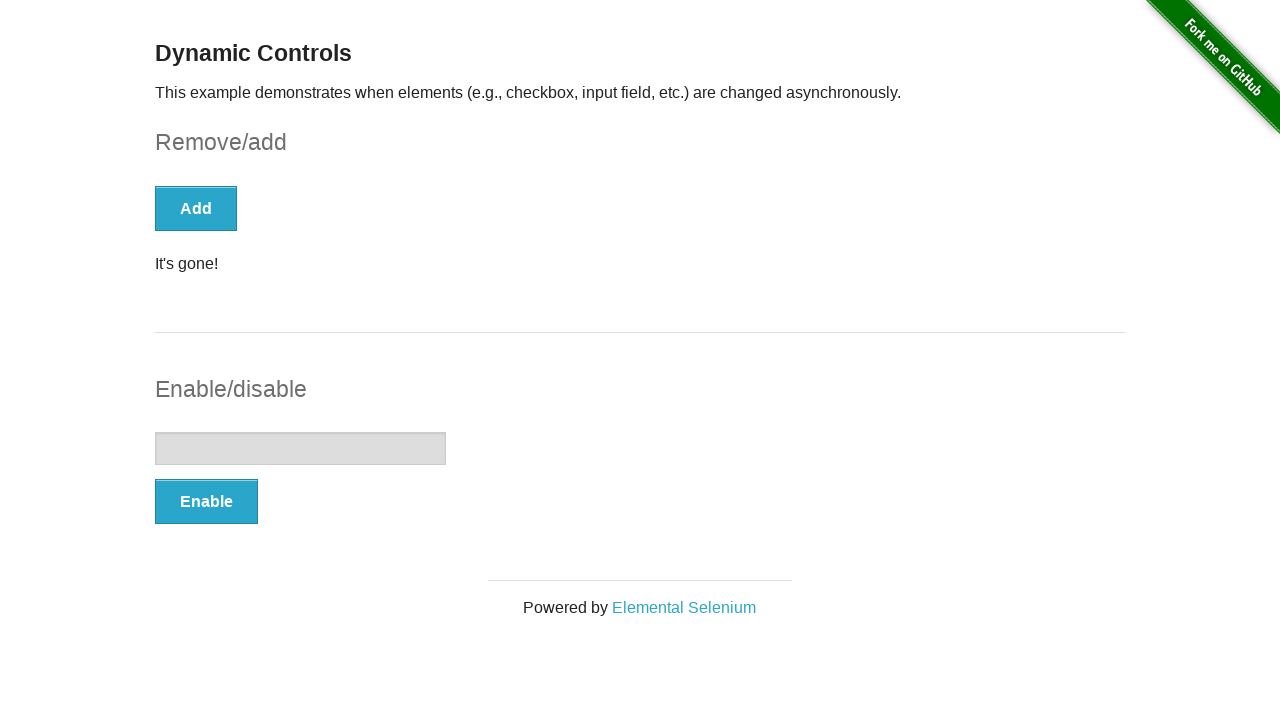

Verified the "It's gone!" message is visible
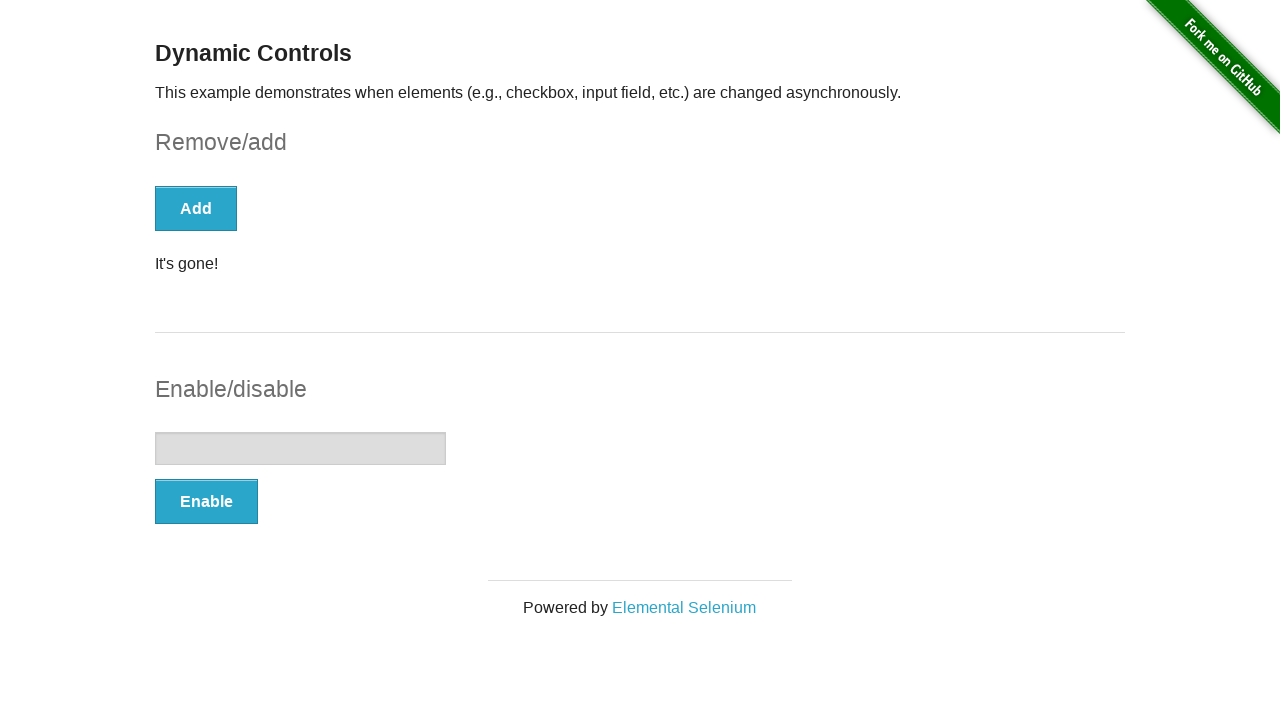

Clicked the Add button at (196, 208) on xpath=//button[text()='Add']
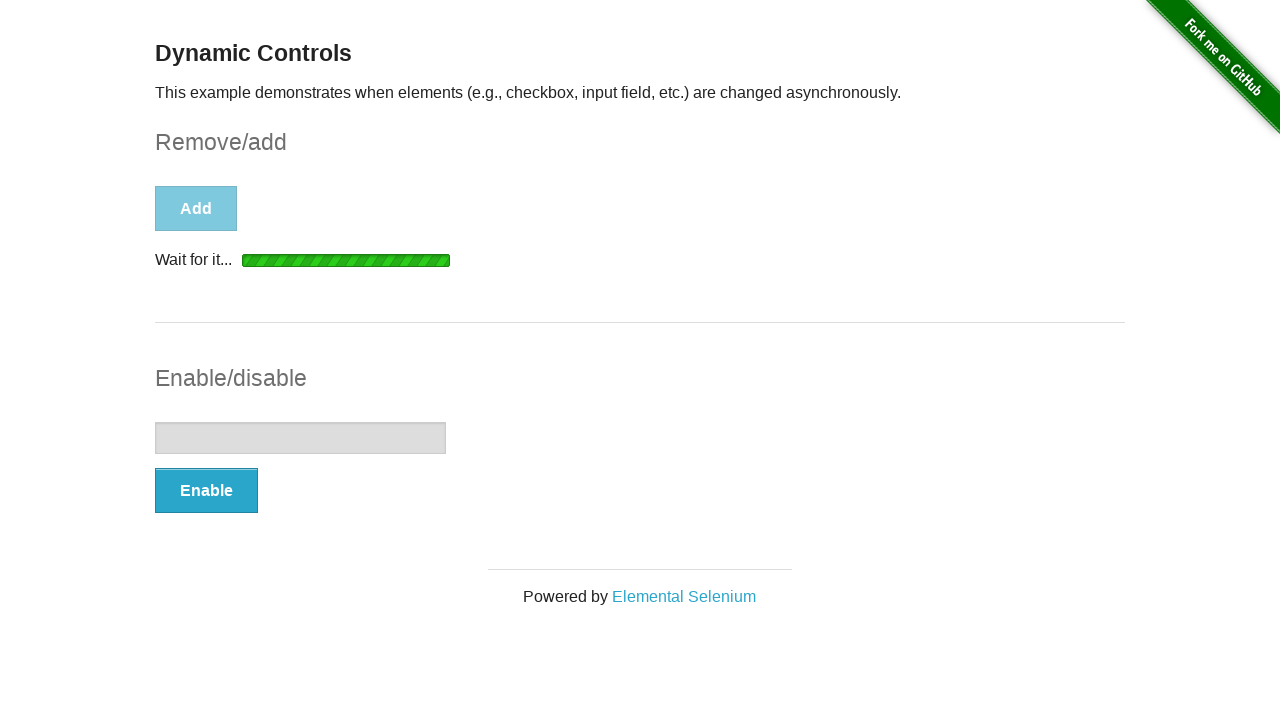

Waited for and found the "It's back!" message element
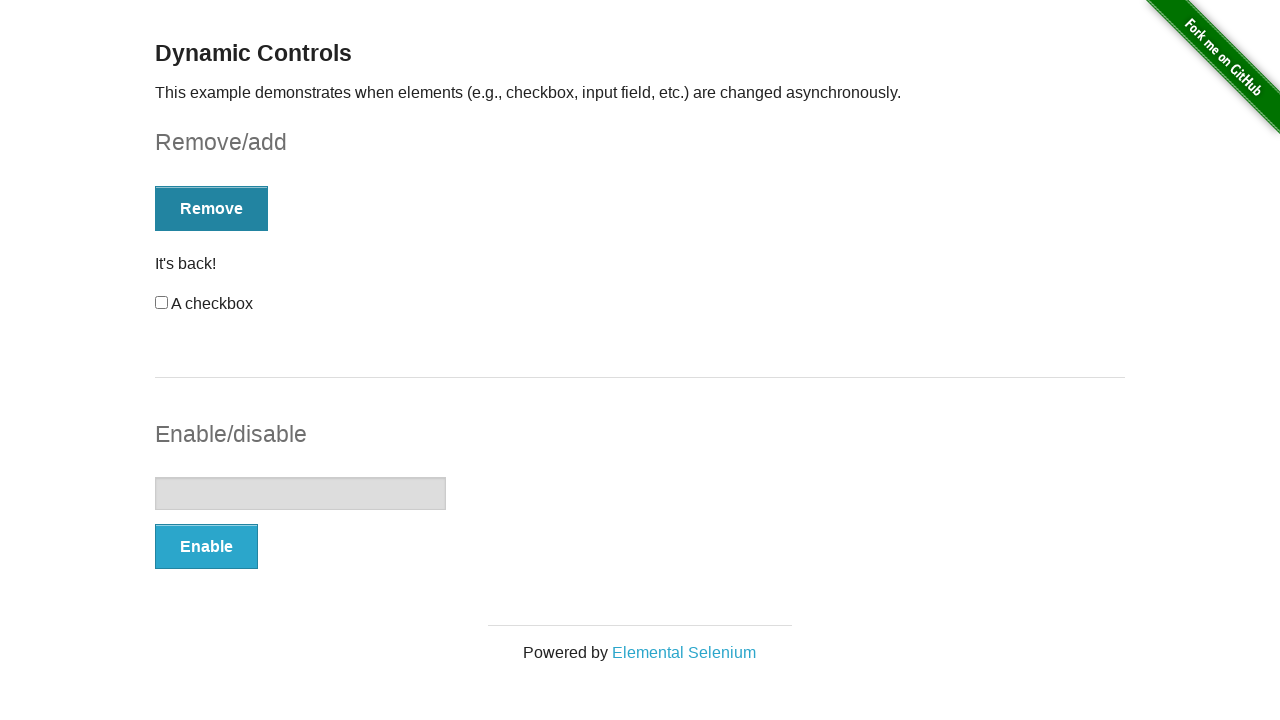

Verified the "It's back!" message is visible
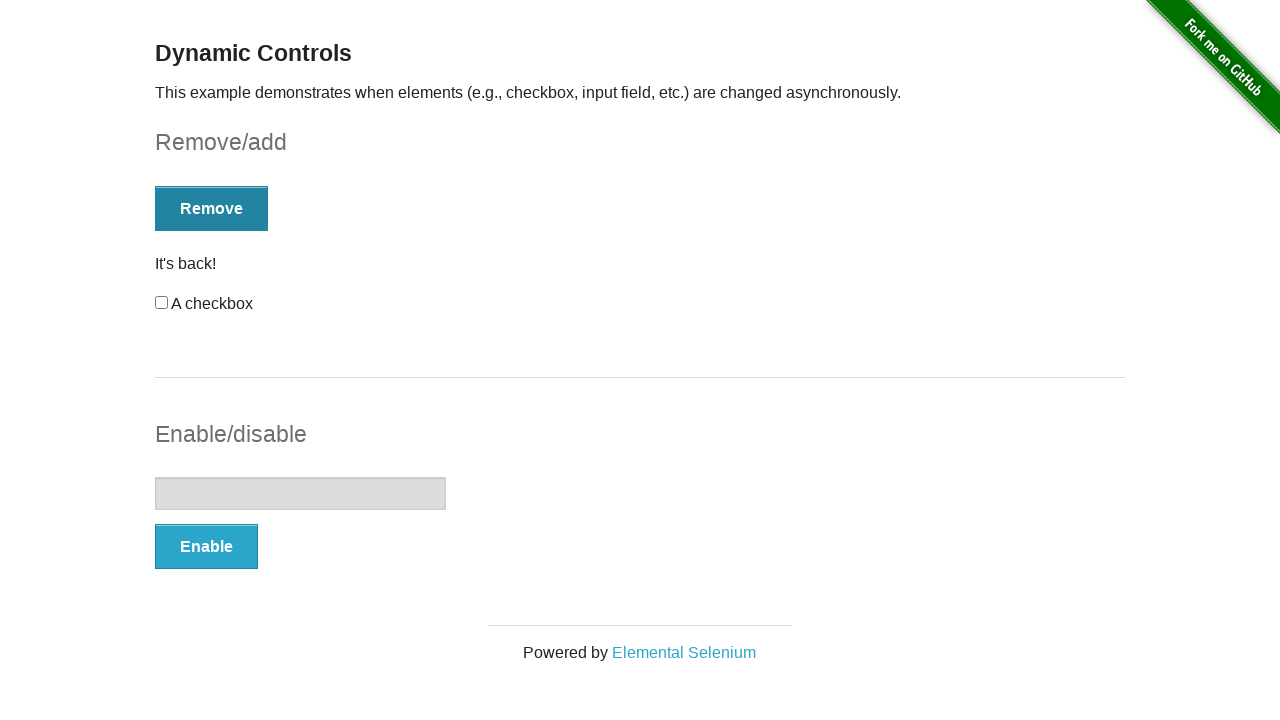

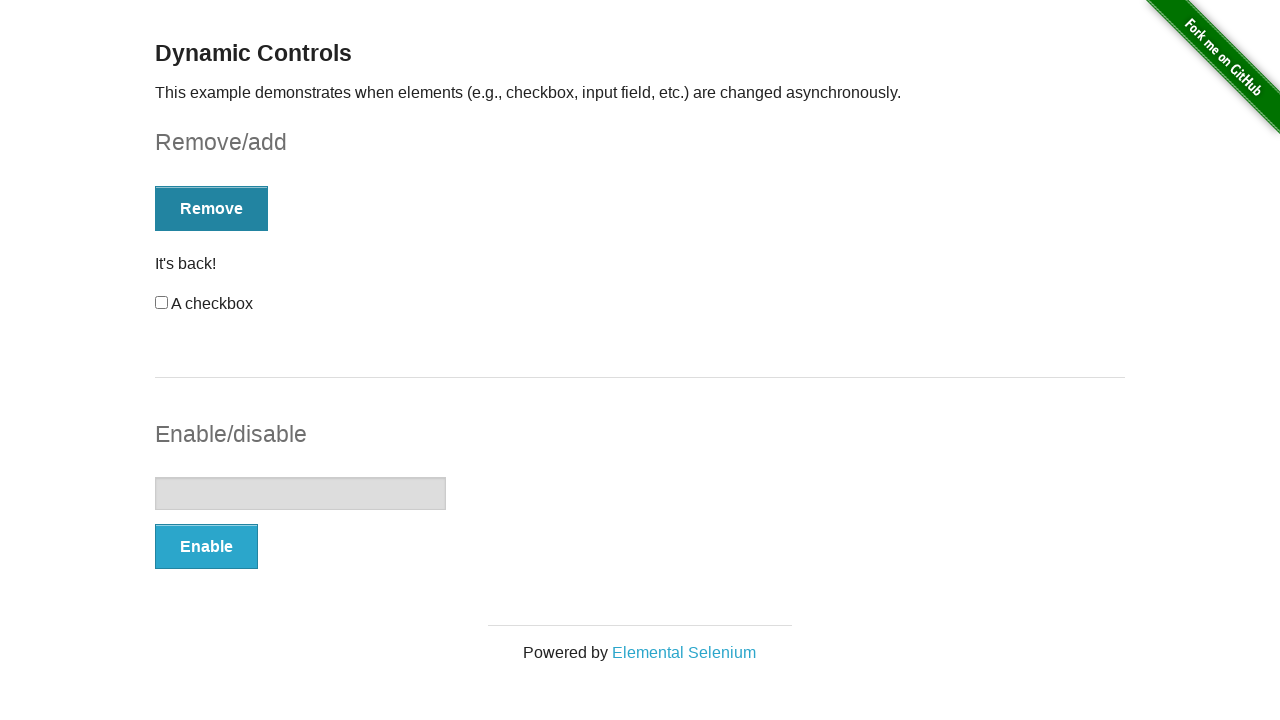